Tests the job search filters functionality by opening the filter modal, selecting multiple experience level options, and verifying checkboxes are properly checked

Starting URL: https://www.welcometothejungle.com/en/jobs?refinementList%5Boffices.country_code%5D%5B%5D=FR&query=react%20js&page=1

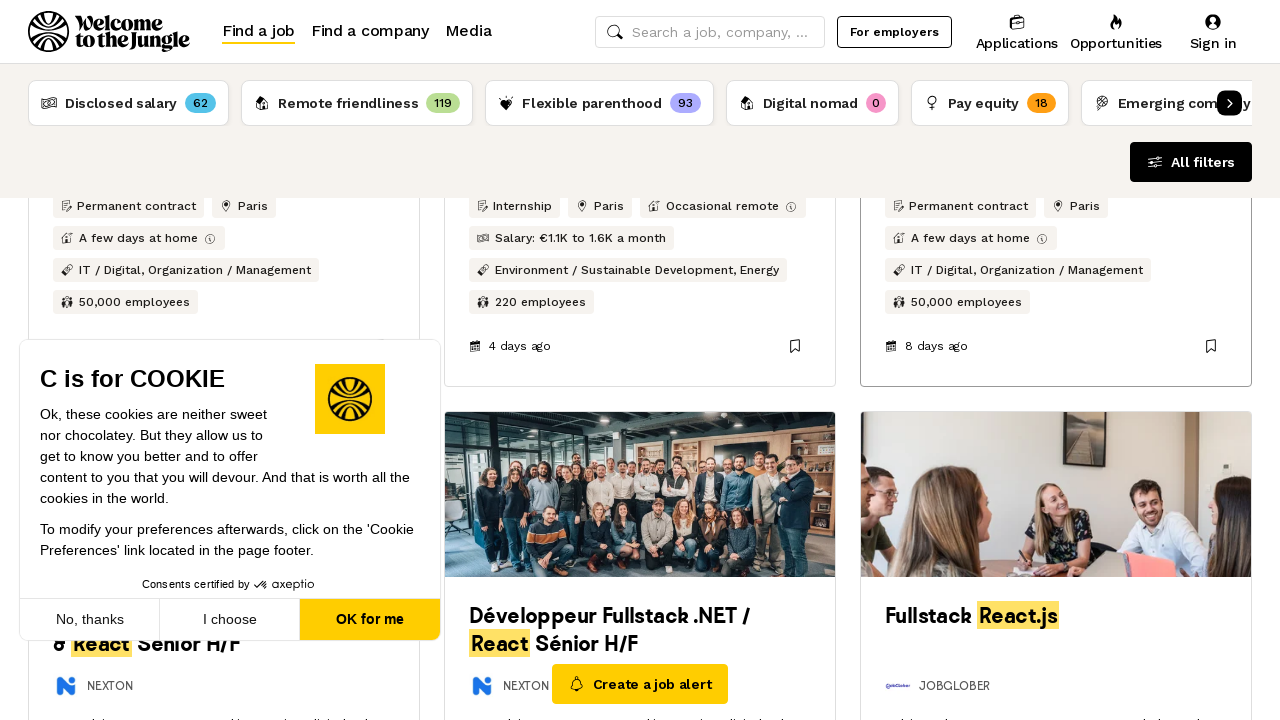

Waited for 'All filters' button to be visible
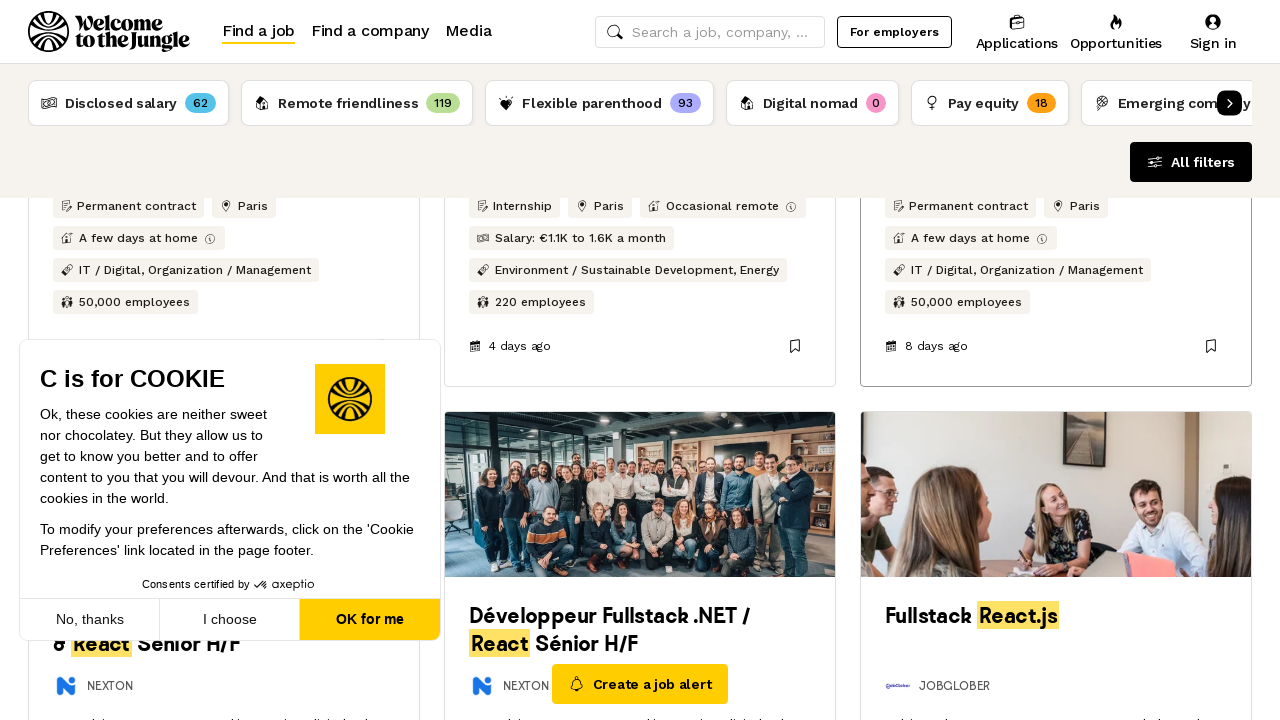

Clicked the 'All filters' button at (1191, 162) on #jobs-search-filter-all
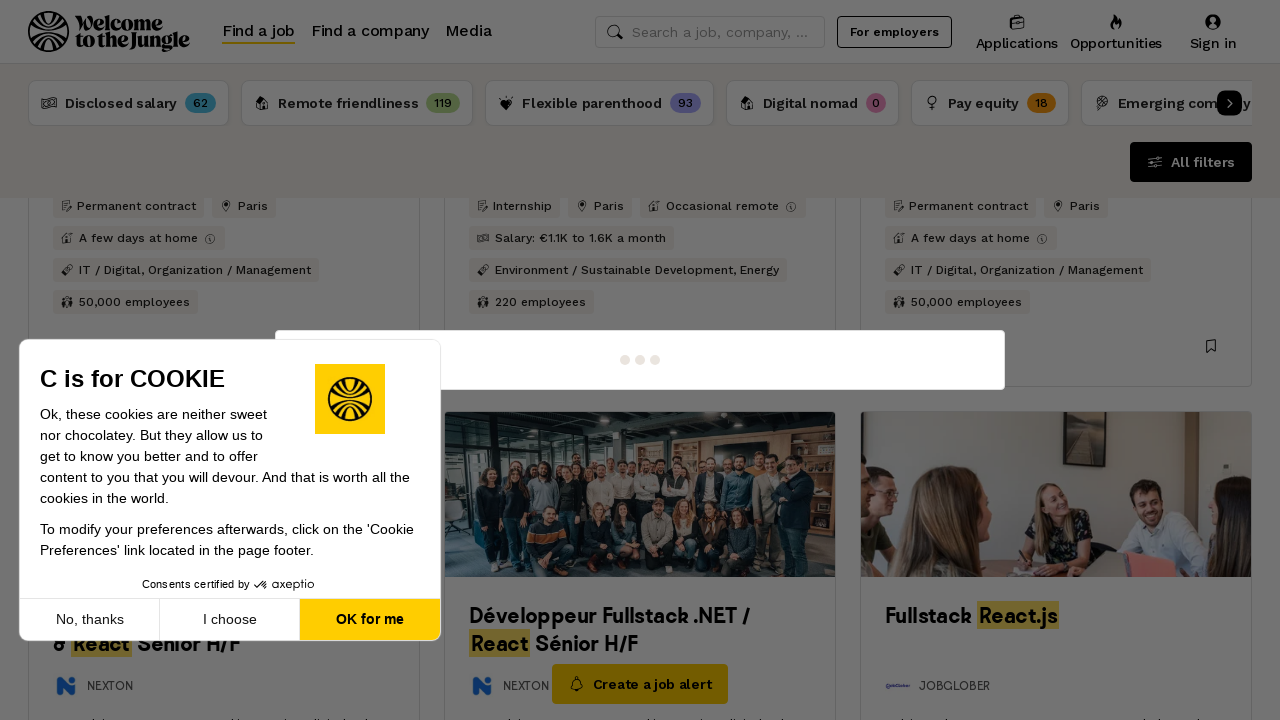

Waited for filters modal to be visible
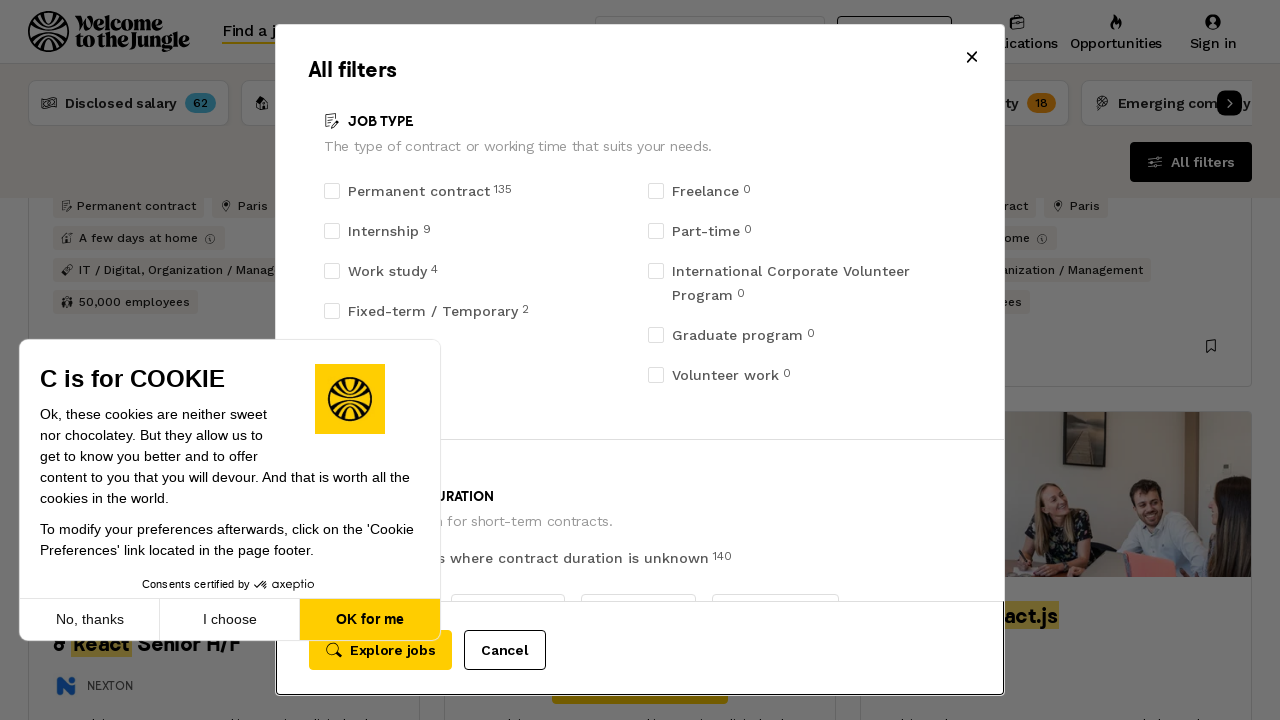

Waited for experience level option #jobs-search-all-modal-experience-0-1 to be available
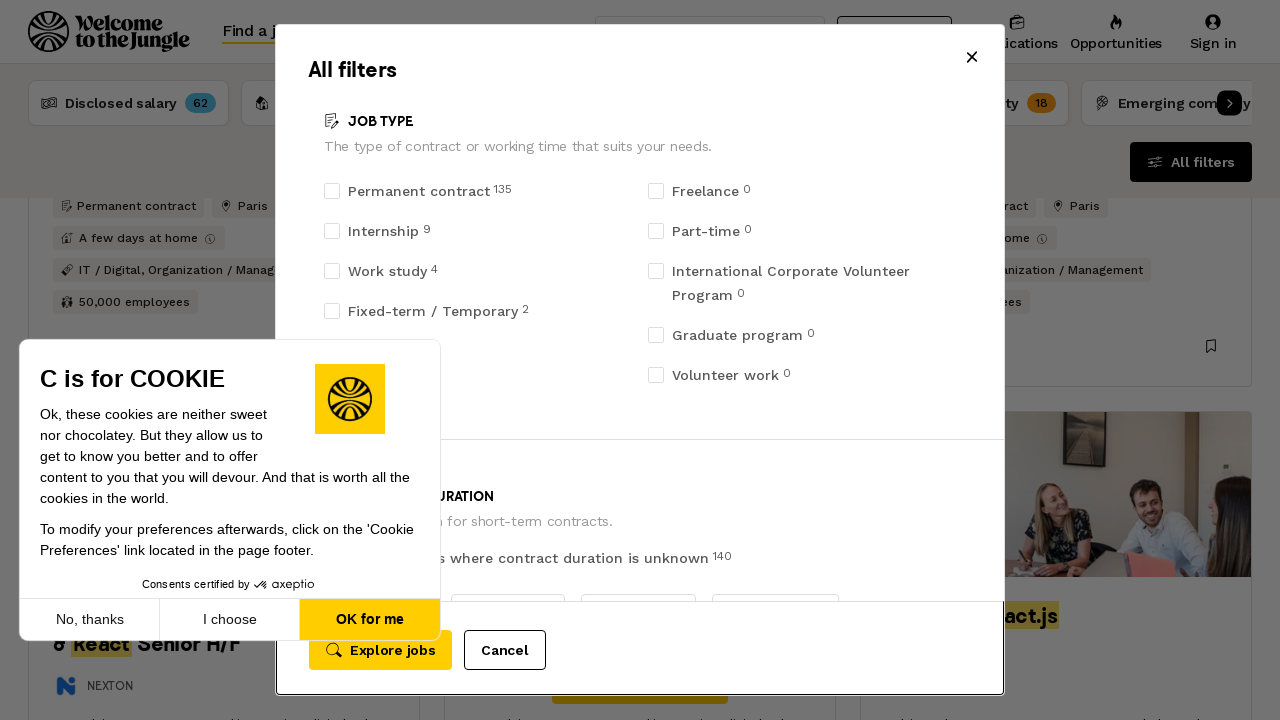

Clicked experience level option #jobs-search-all-modal-experience-0-1 at (351, 360) on #jobs-search-all-modal-experience-0-1
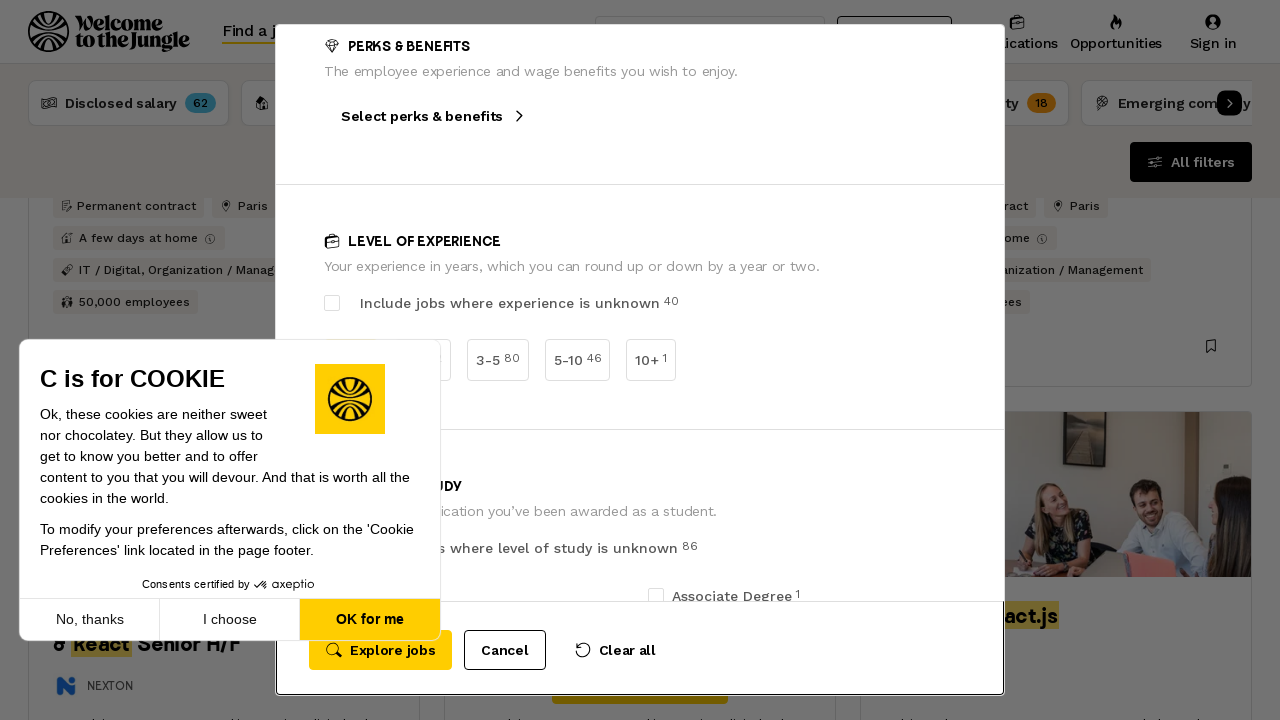

Waited for experience level option #jobs-search-all-modal-experience-1-3 to be available
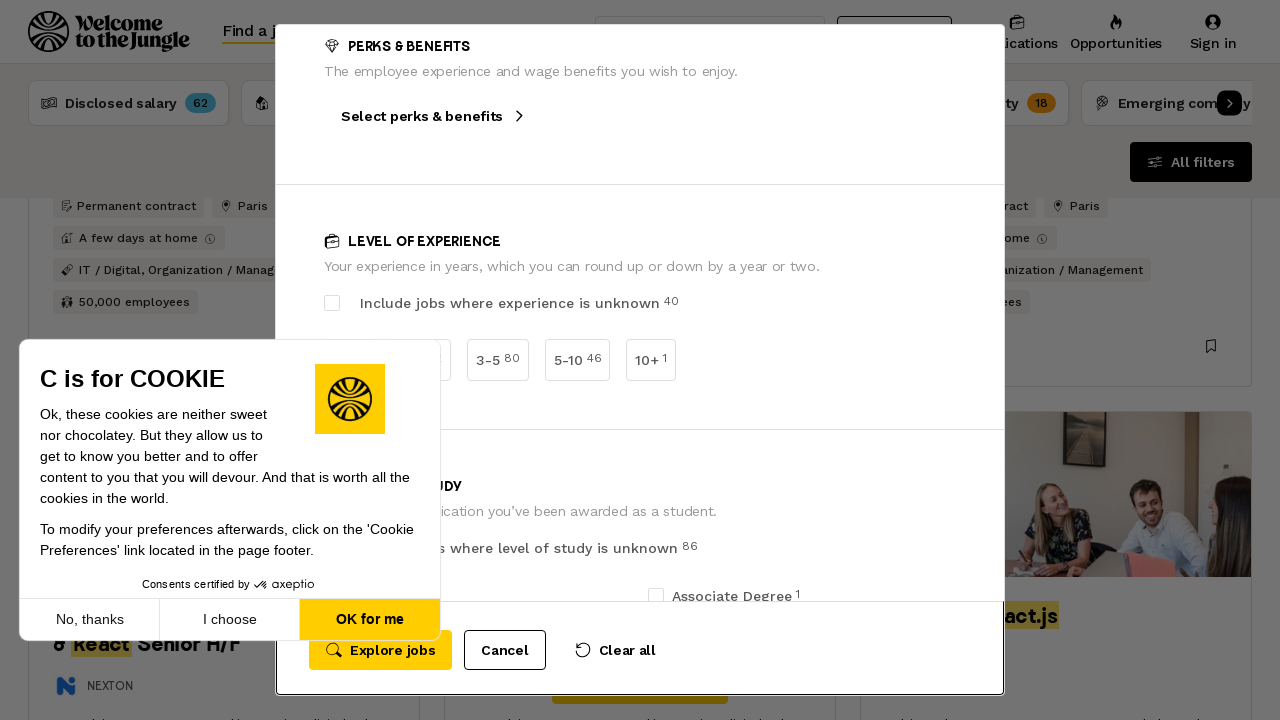

Clicked experience level option #jobs-search-all-modal-experience-1-3 at (422, 360) on #jobs-search-all-modal-experience-1-3
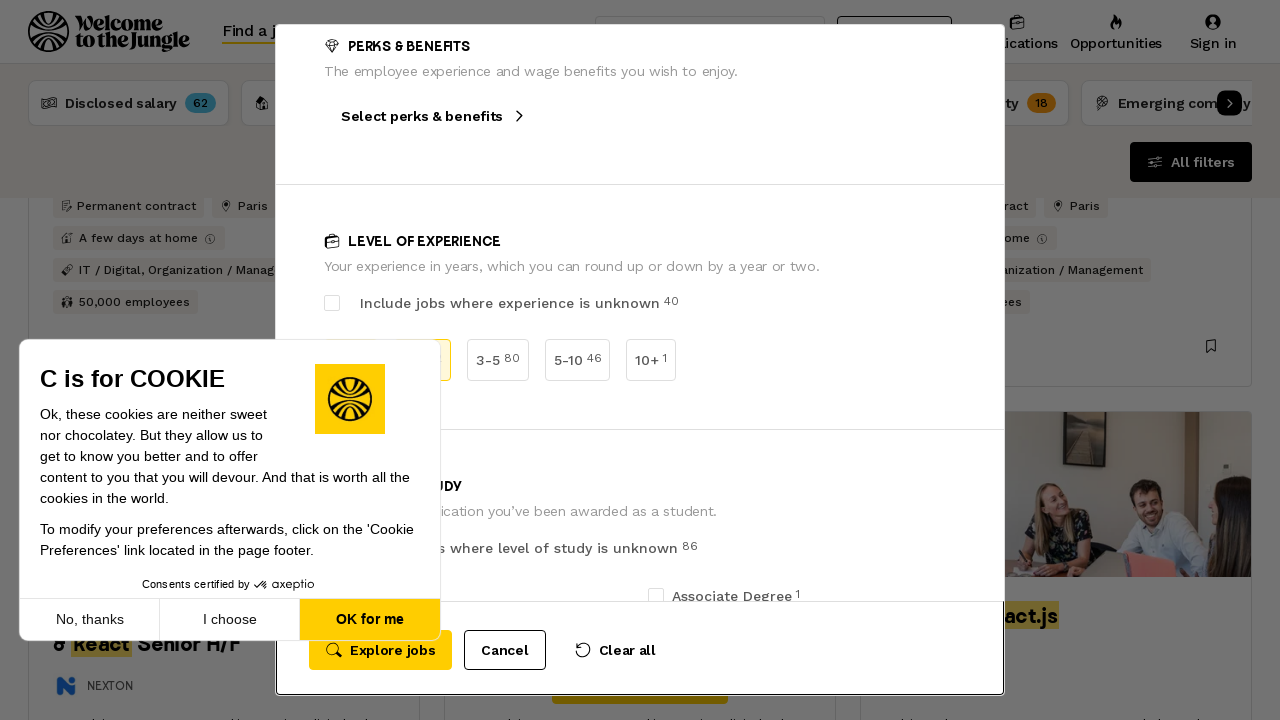

Waited for experience level option #jobs-search-all-modal-experience-3-5 to be available
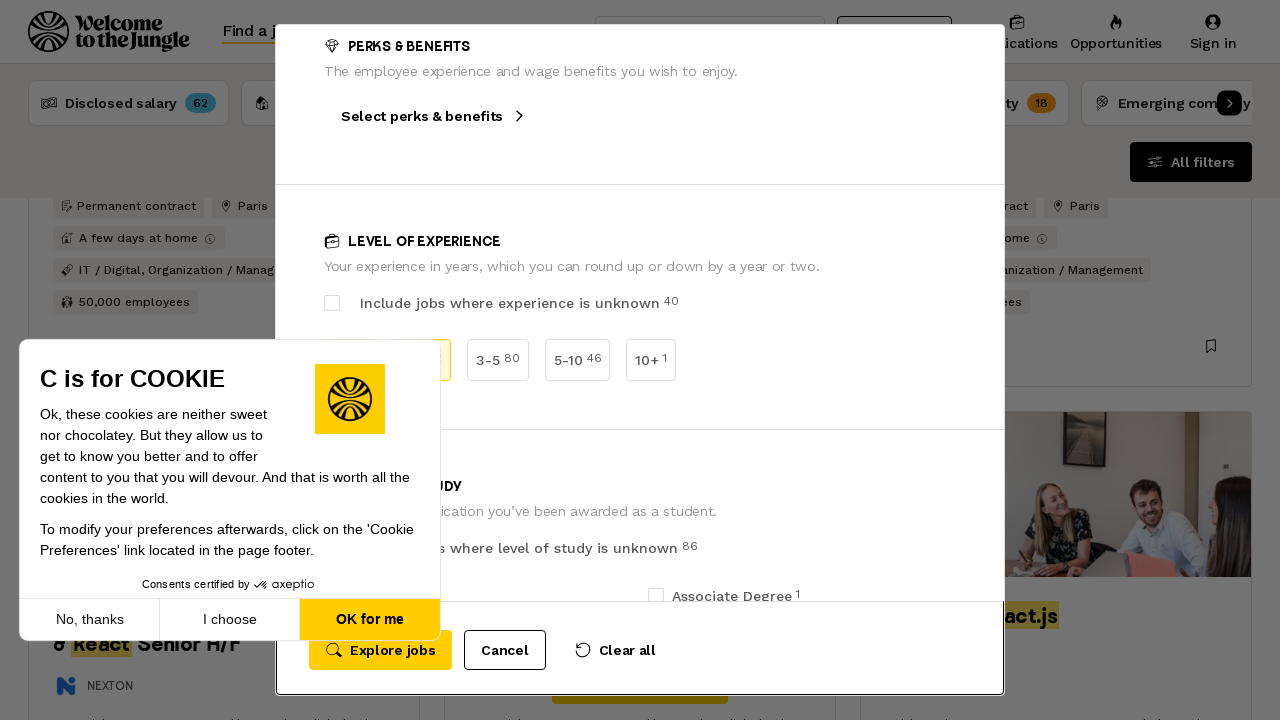

Clicked experience level option #jobs-search-all-modal-experience-3-5 at (498, 360) on #jobs-search-all-modal-experience-3-5
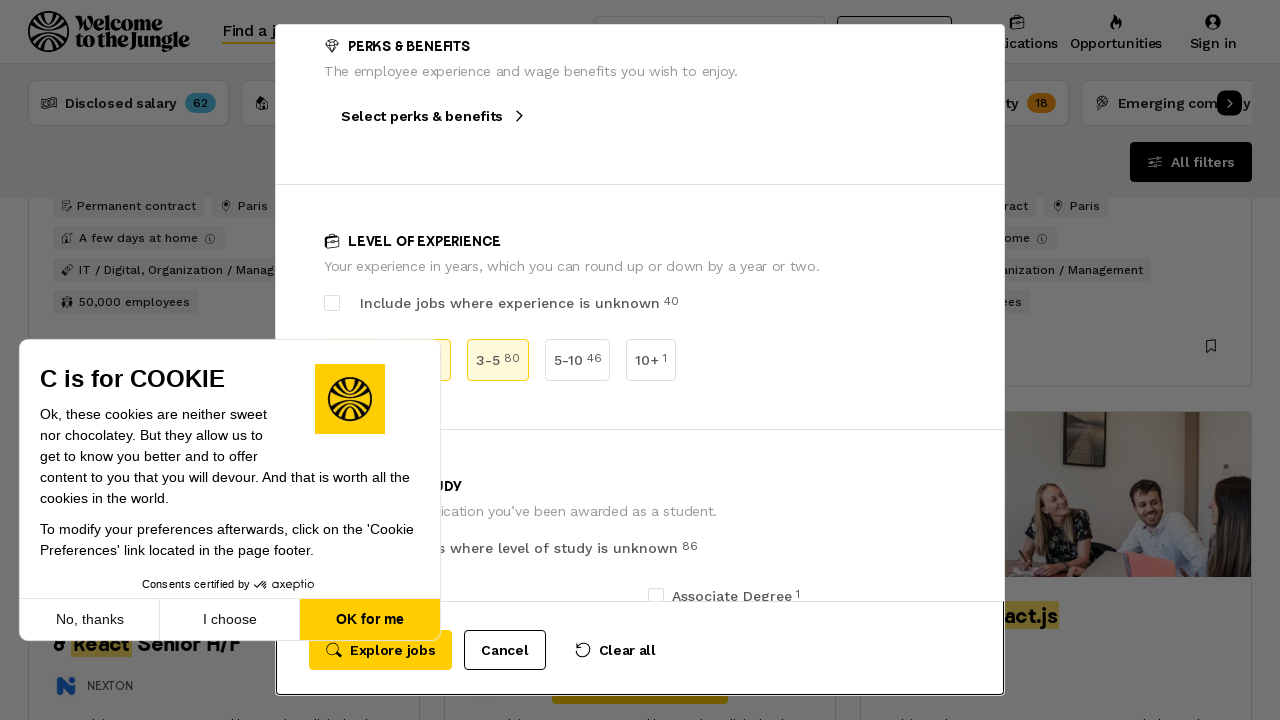

Waited for experience level option #jobs-search-all-modal-experience-5-10 to be available
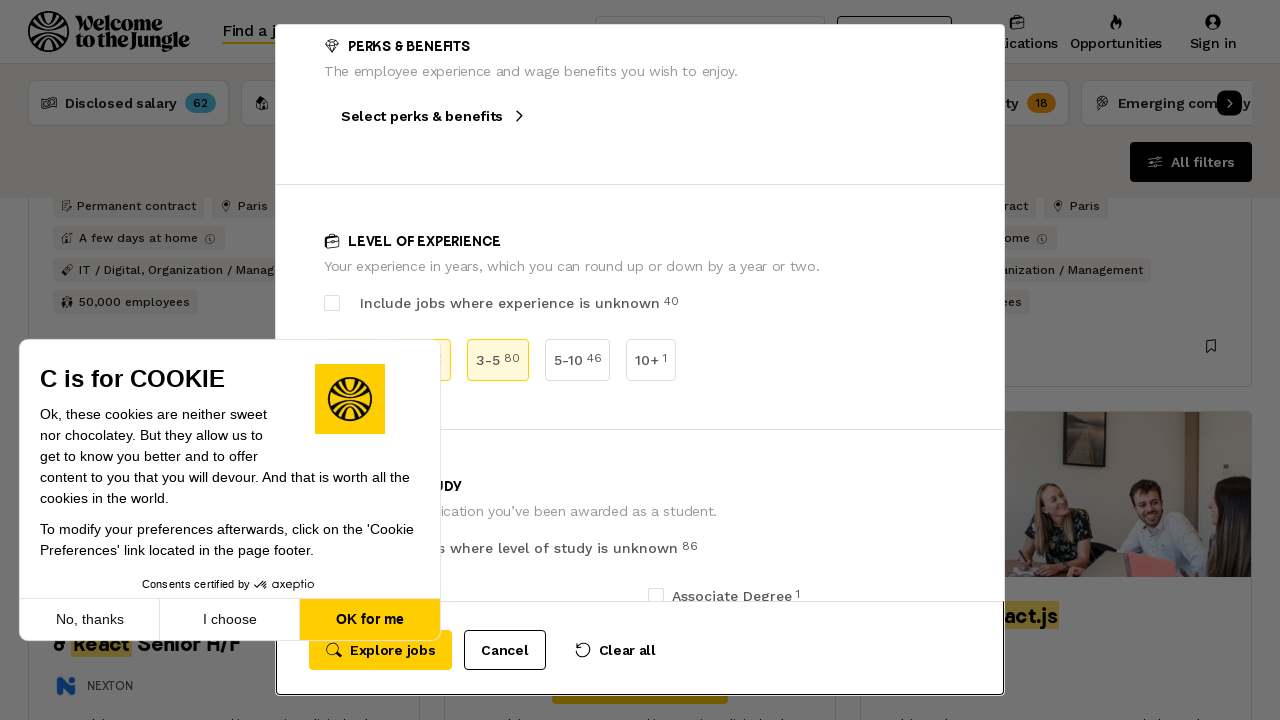

Clicked experience level option #jobs-search-all-modal-experience-5-10 at (578, 360) on #jobs-search-all-modal-experience-5-10
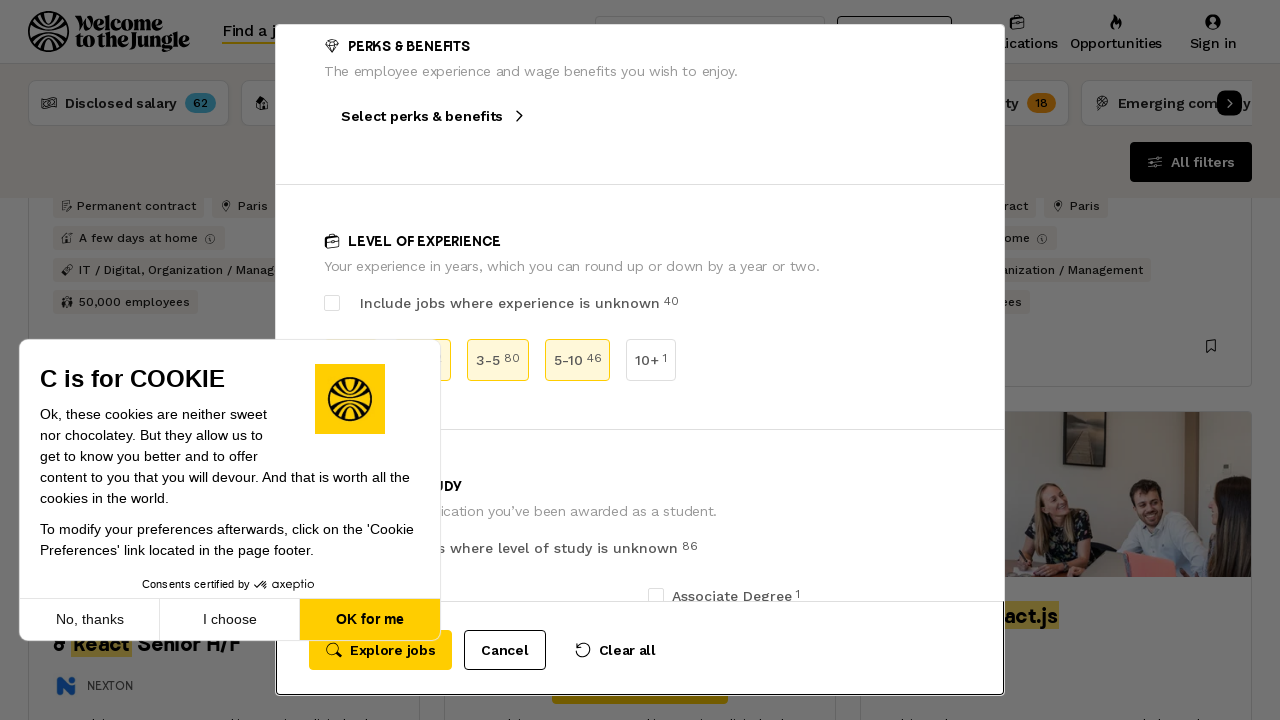

Waited for 'include unknown' checkbox to be visible
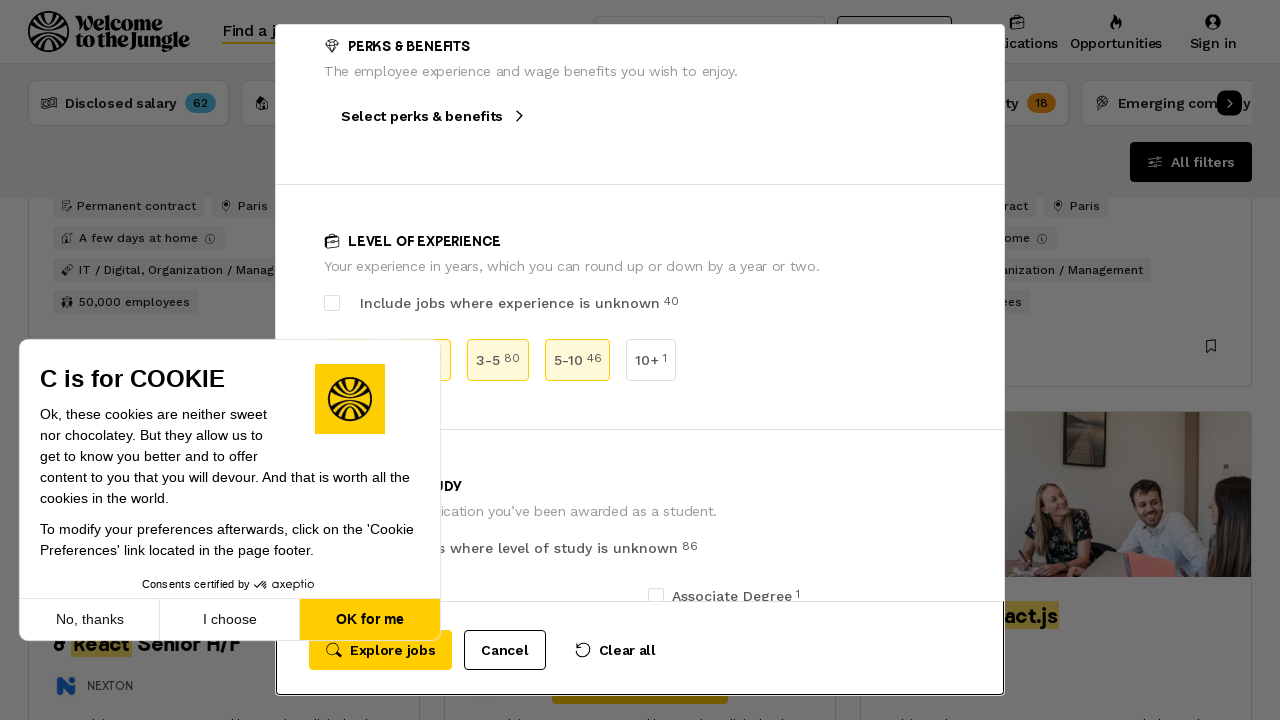

Clicked the 'include unknown' checkbox at (332, 303) on internal:testid=[data-testid="jobs-search-all-modal-experience"s] >> internal:te
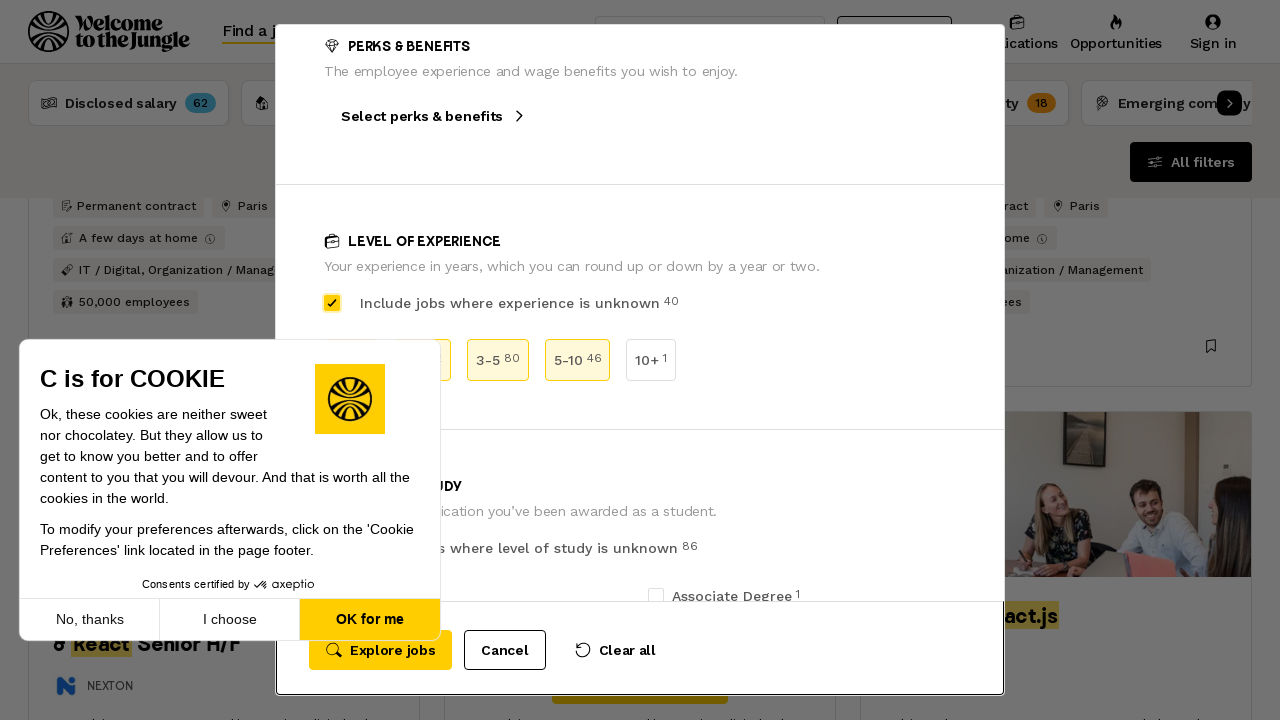

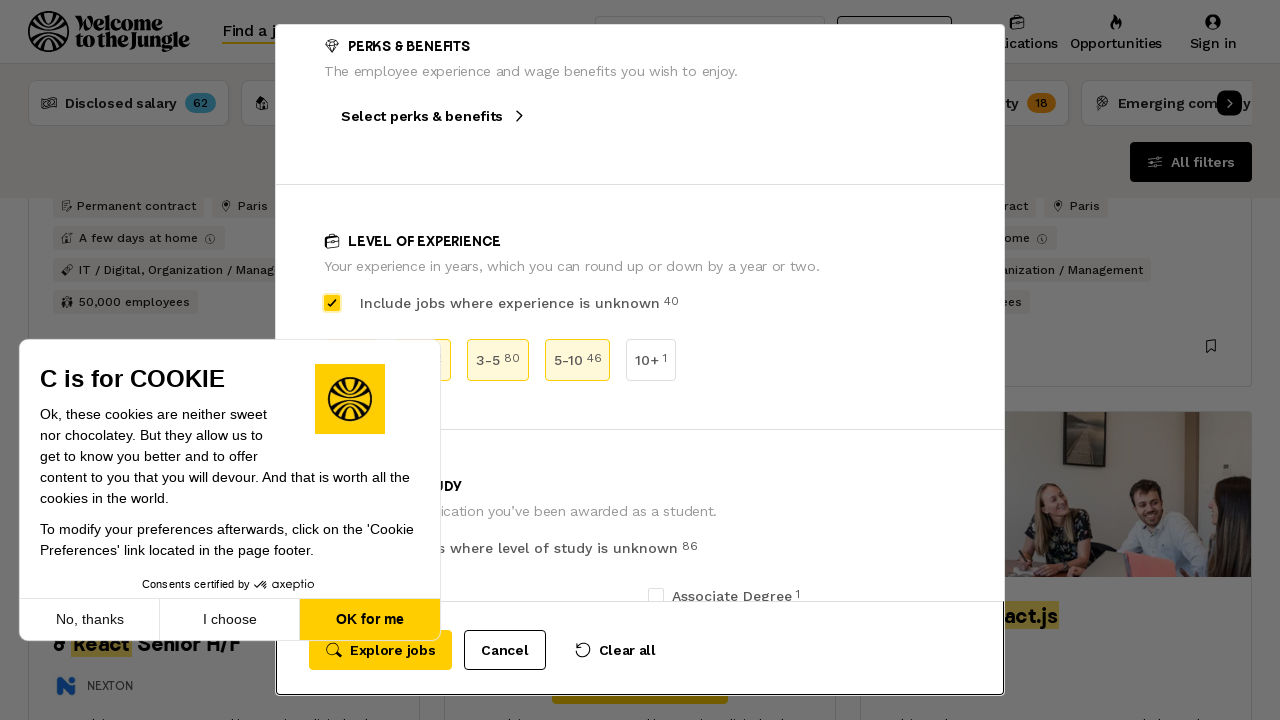